Navigates to Kalimati Market price page and waits for the daily date heading element to load

Starting URL: https://kalimatimarket.gov.np/price

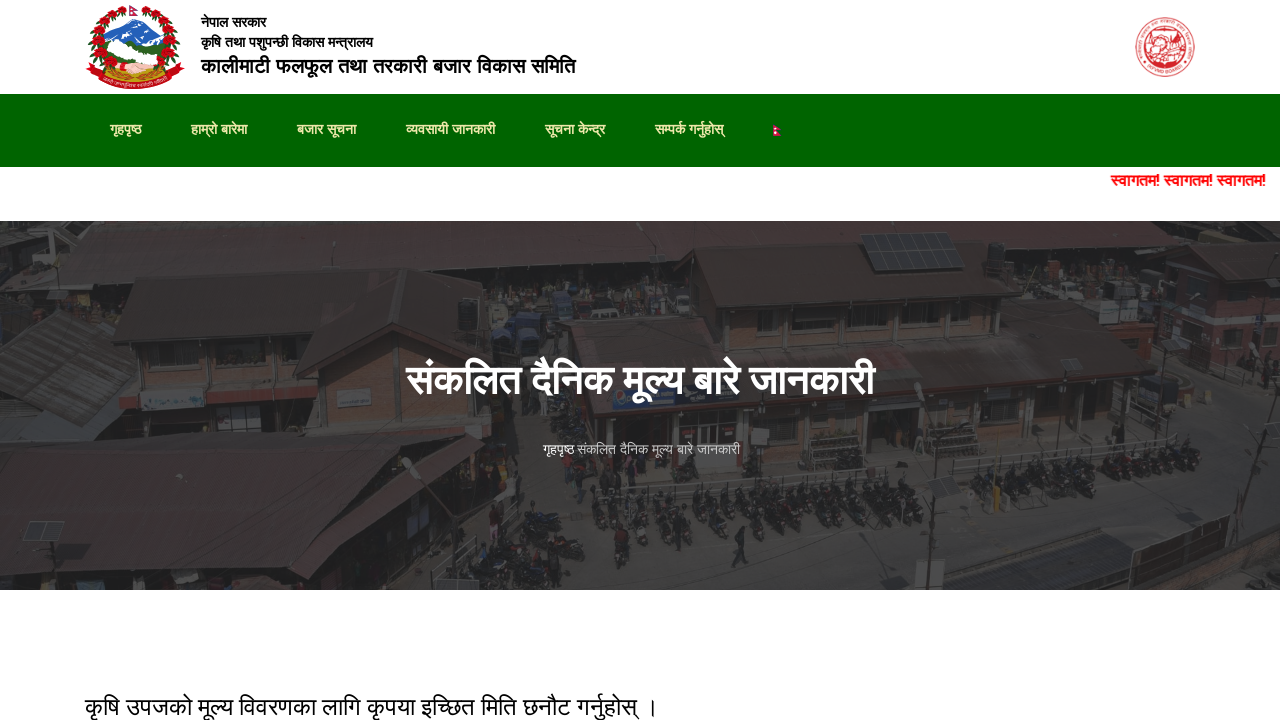

Navigated to Kalimati Market price page
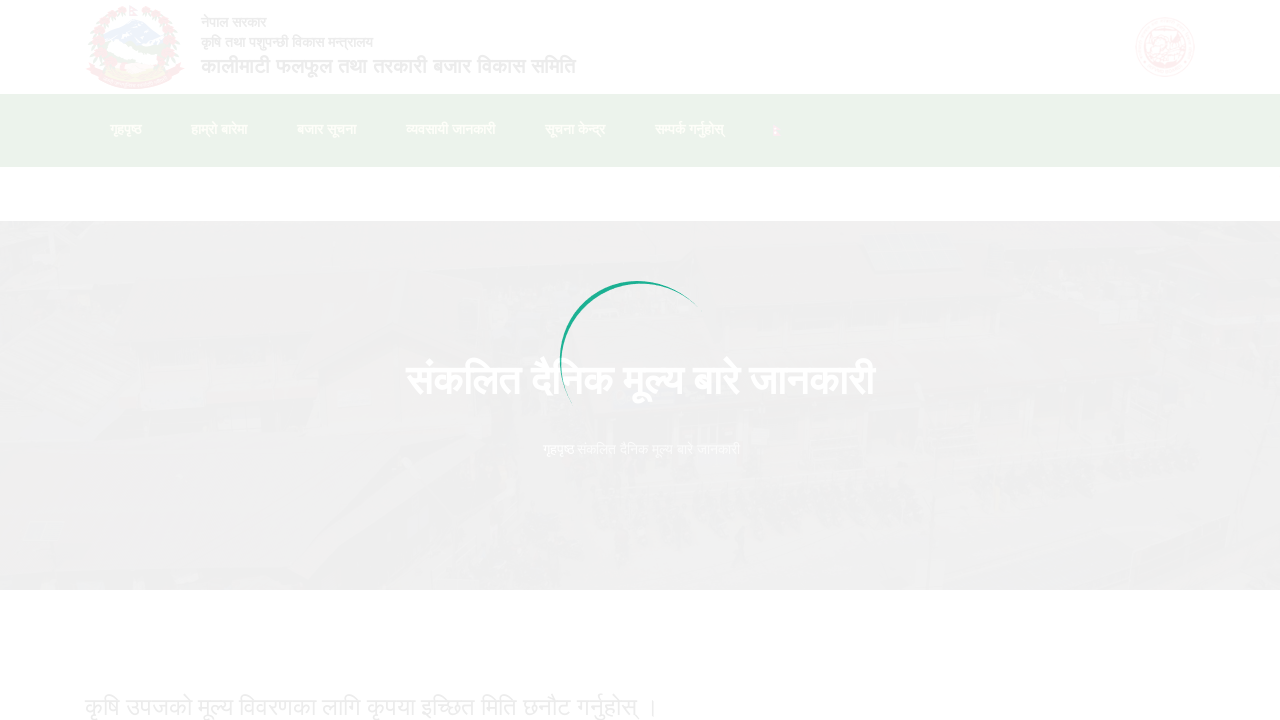

Daily date heading element loaded
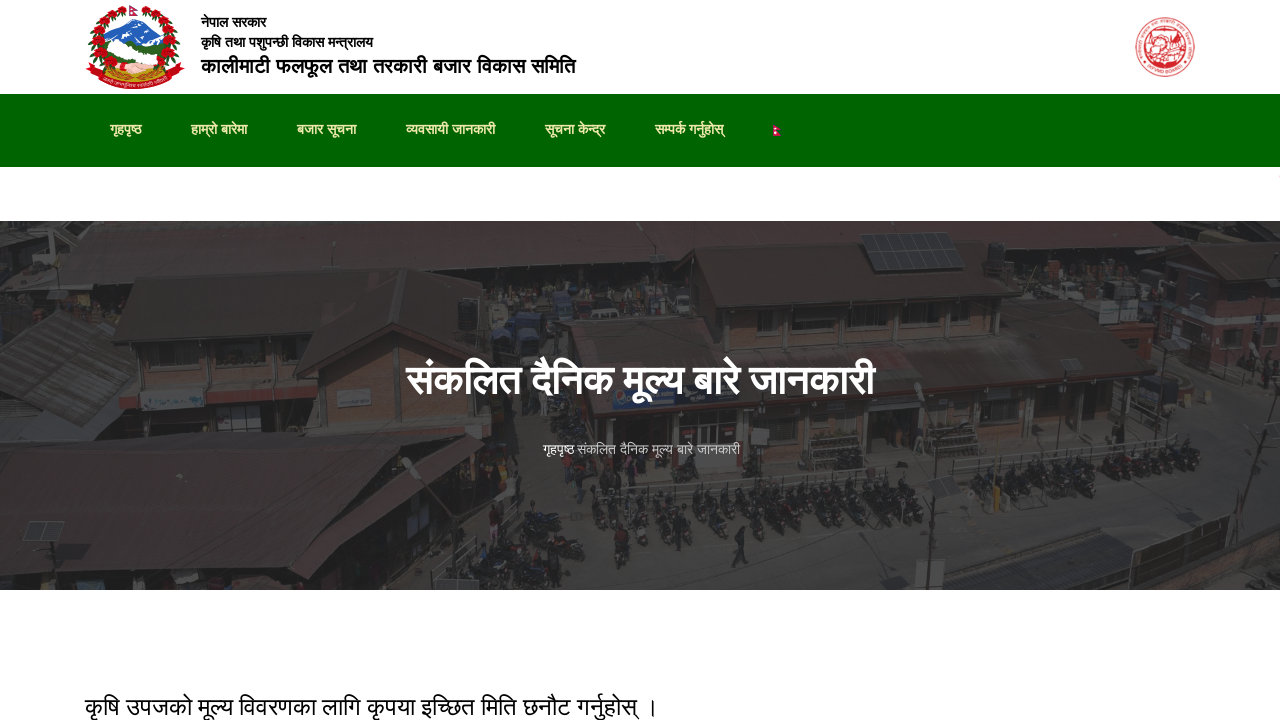

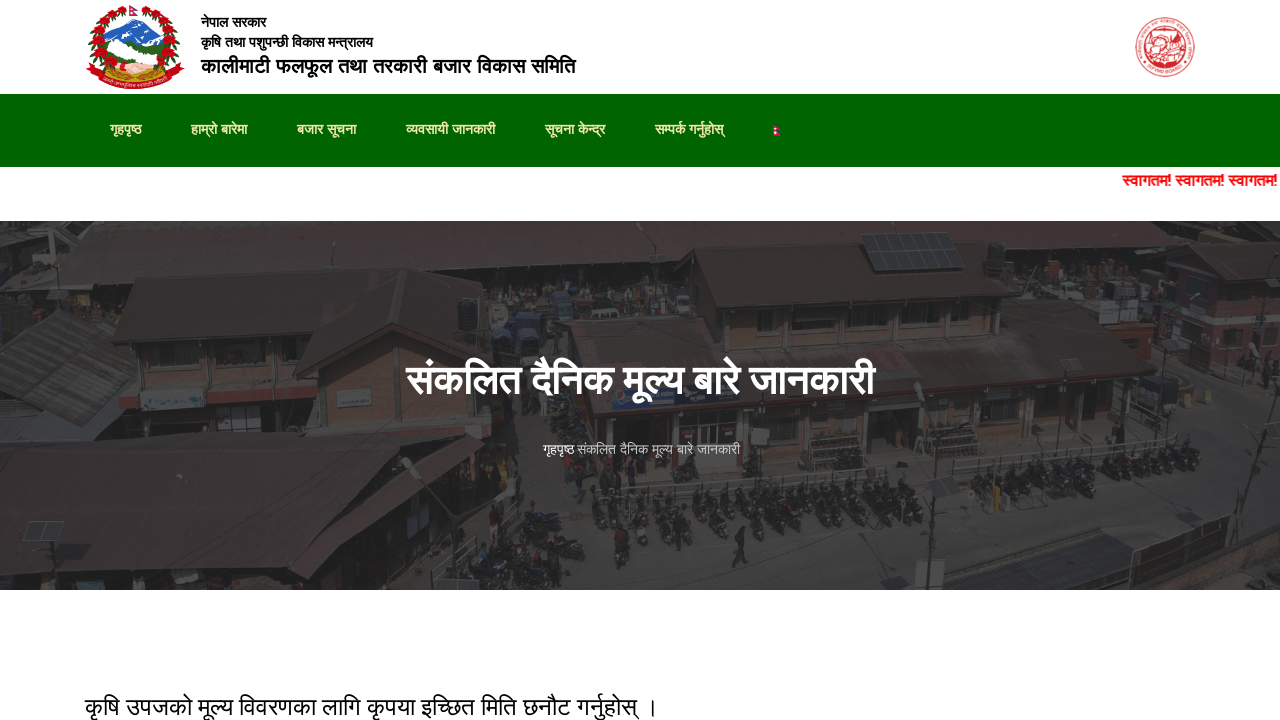